Tests search functionality on testotomasyonu.com by searching for "phone" and verifying that products are found in the search results

Starting URL: https://testotomasyonu.com

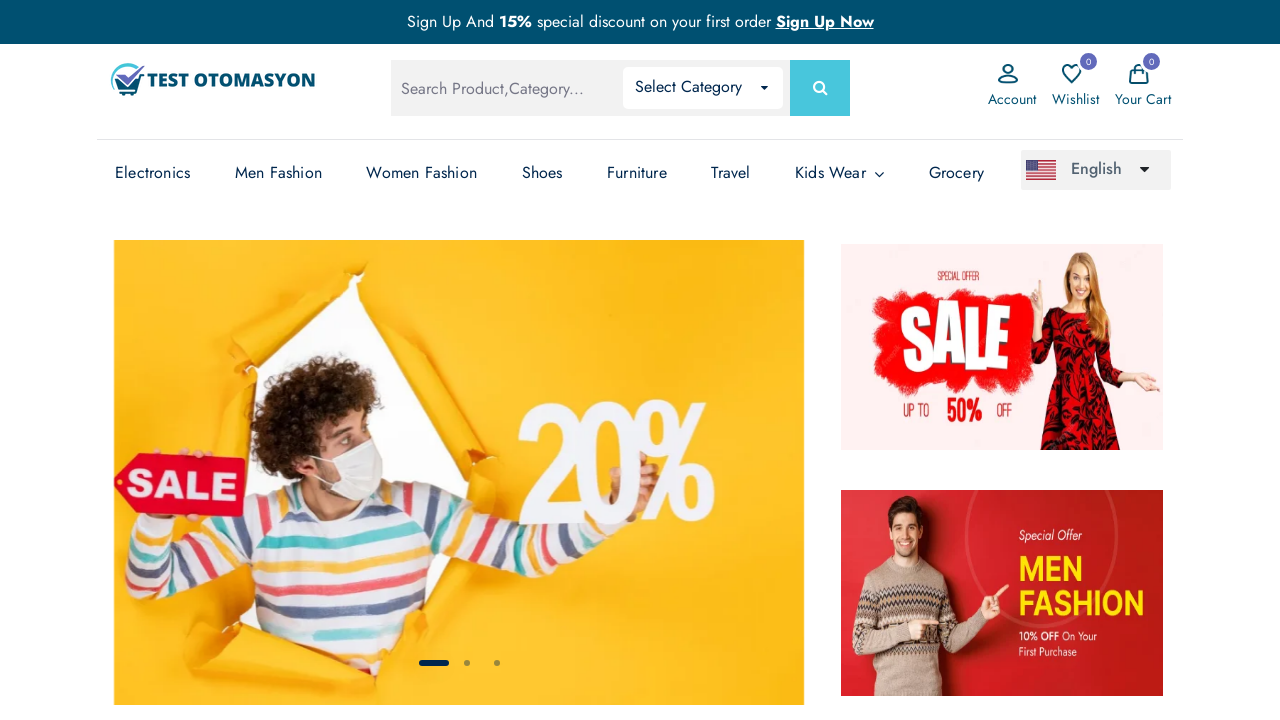

Filled search box with 'phone' on #global-search
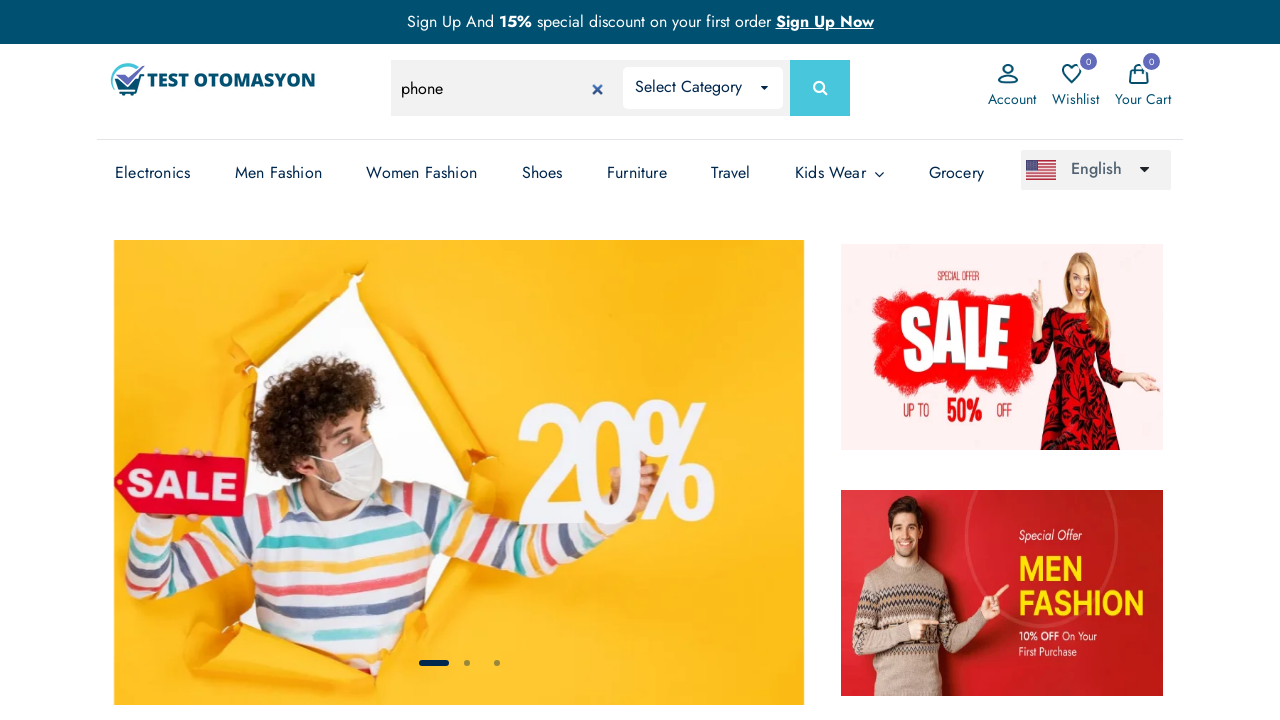

Pressed Enter to submit search query on #global-search
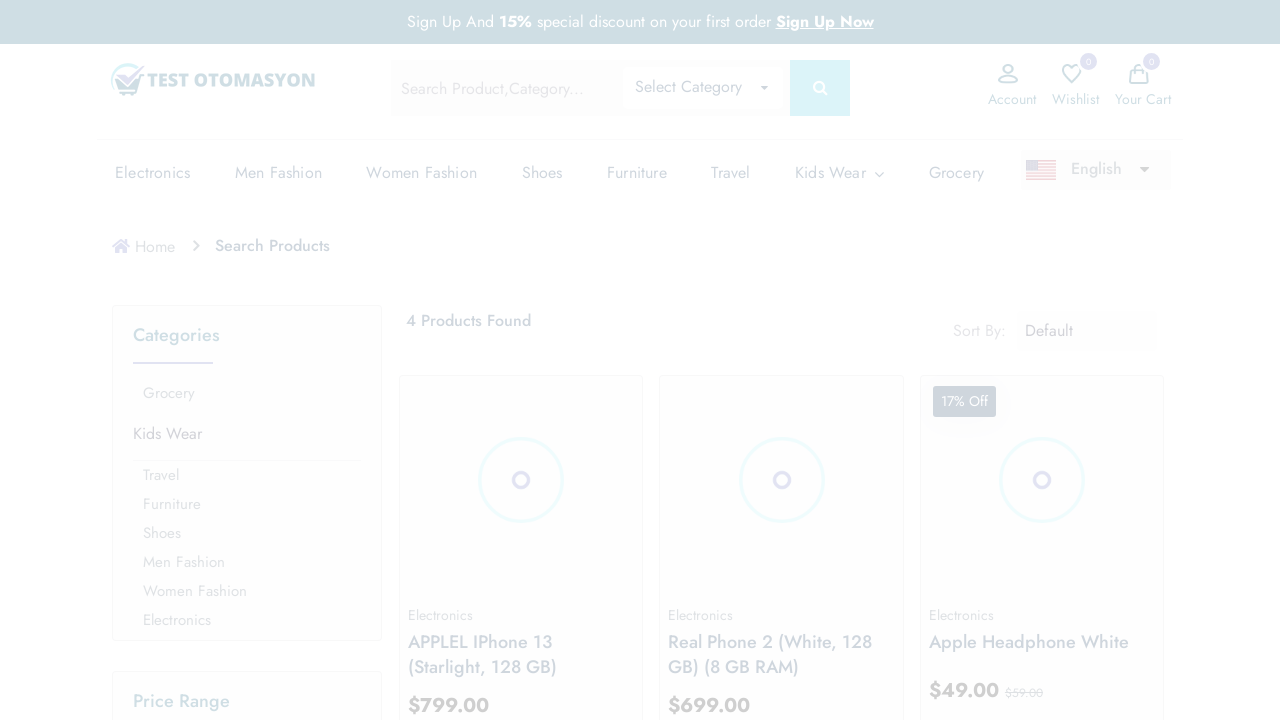

Search results loaded and products found in search results
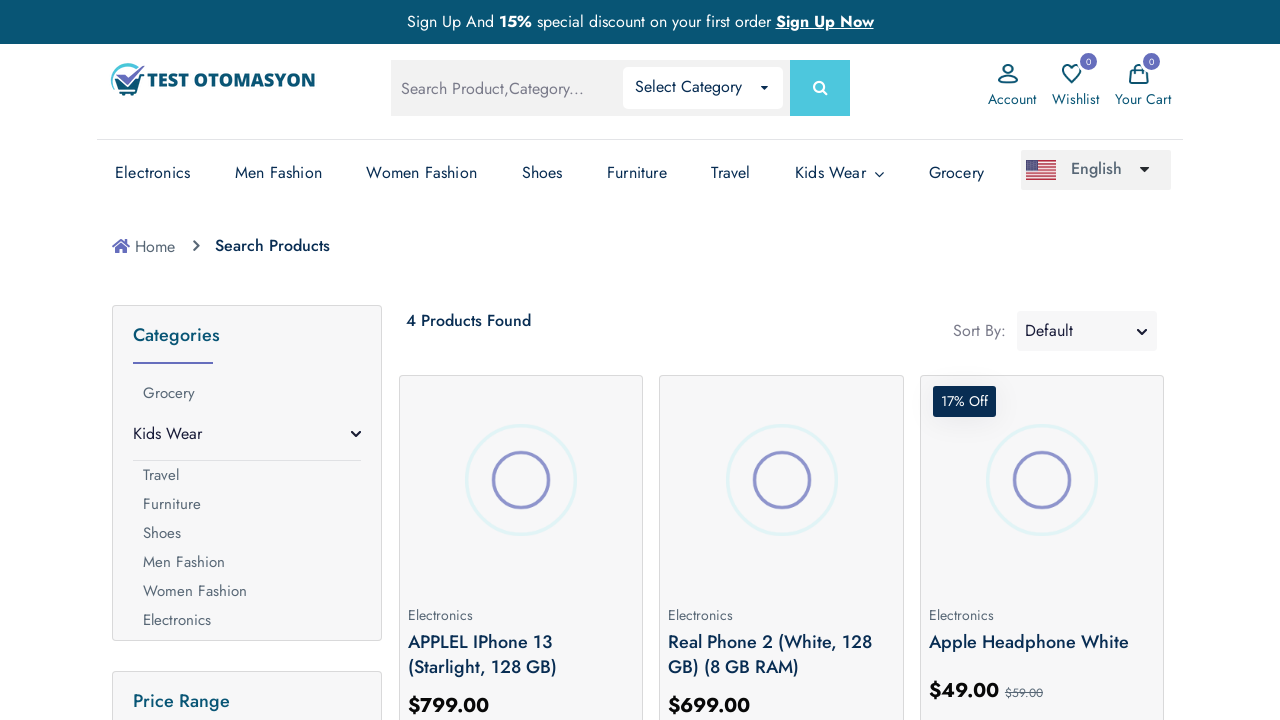

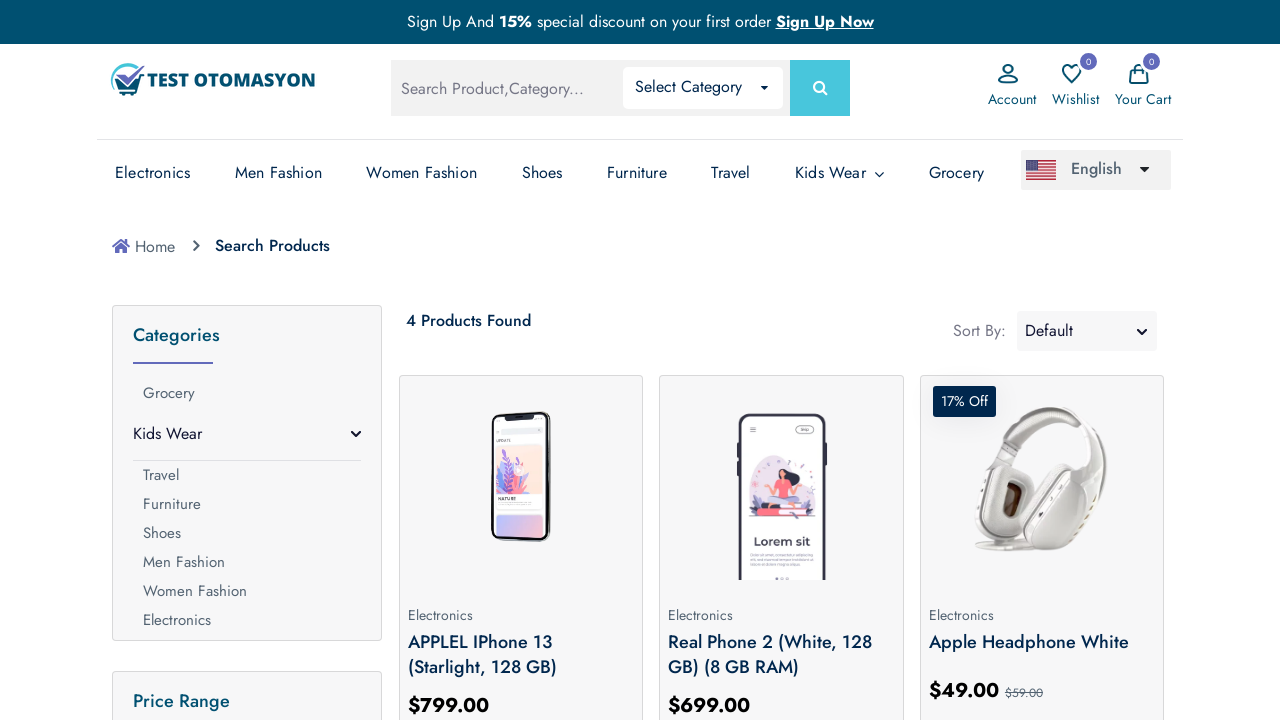